Tests page scrolling functionality by scrolling to the bottom of the page and then scrolling back to the top position.

Starting URL: https://demo.nopcommerce.com/

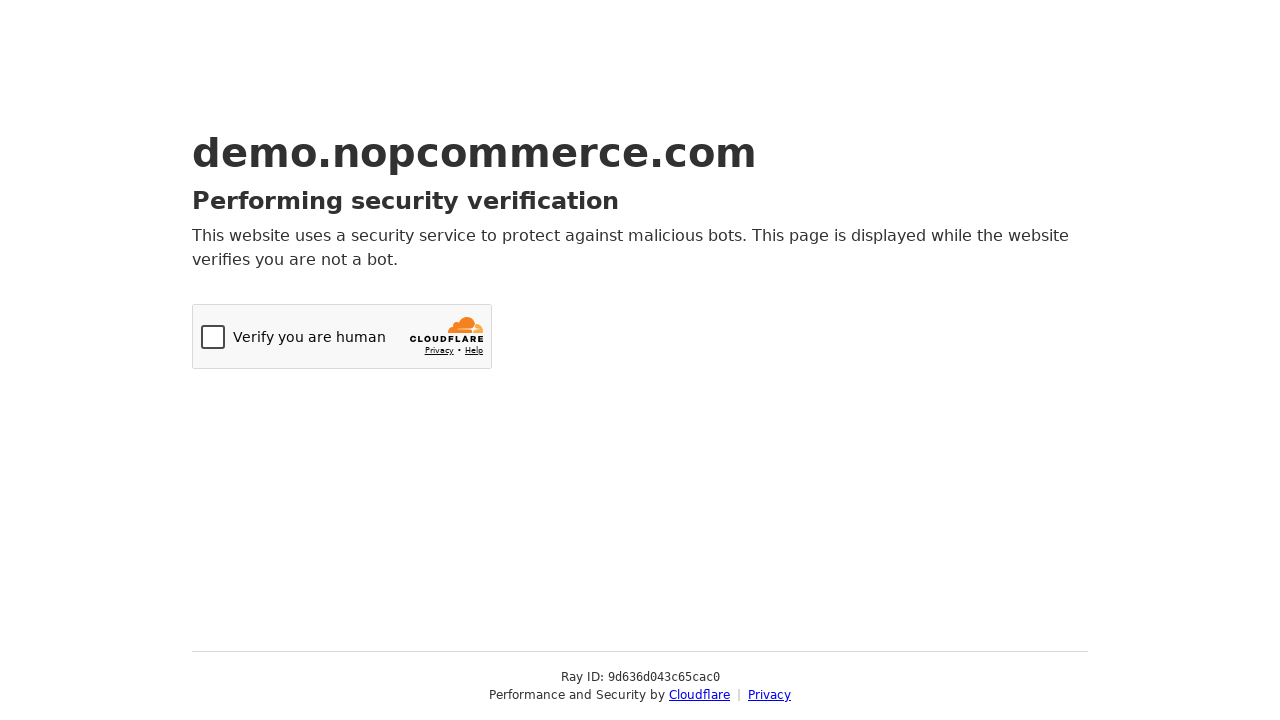

Set viewport size to 1920x1080
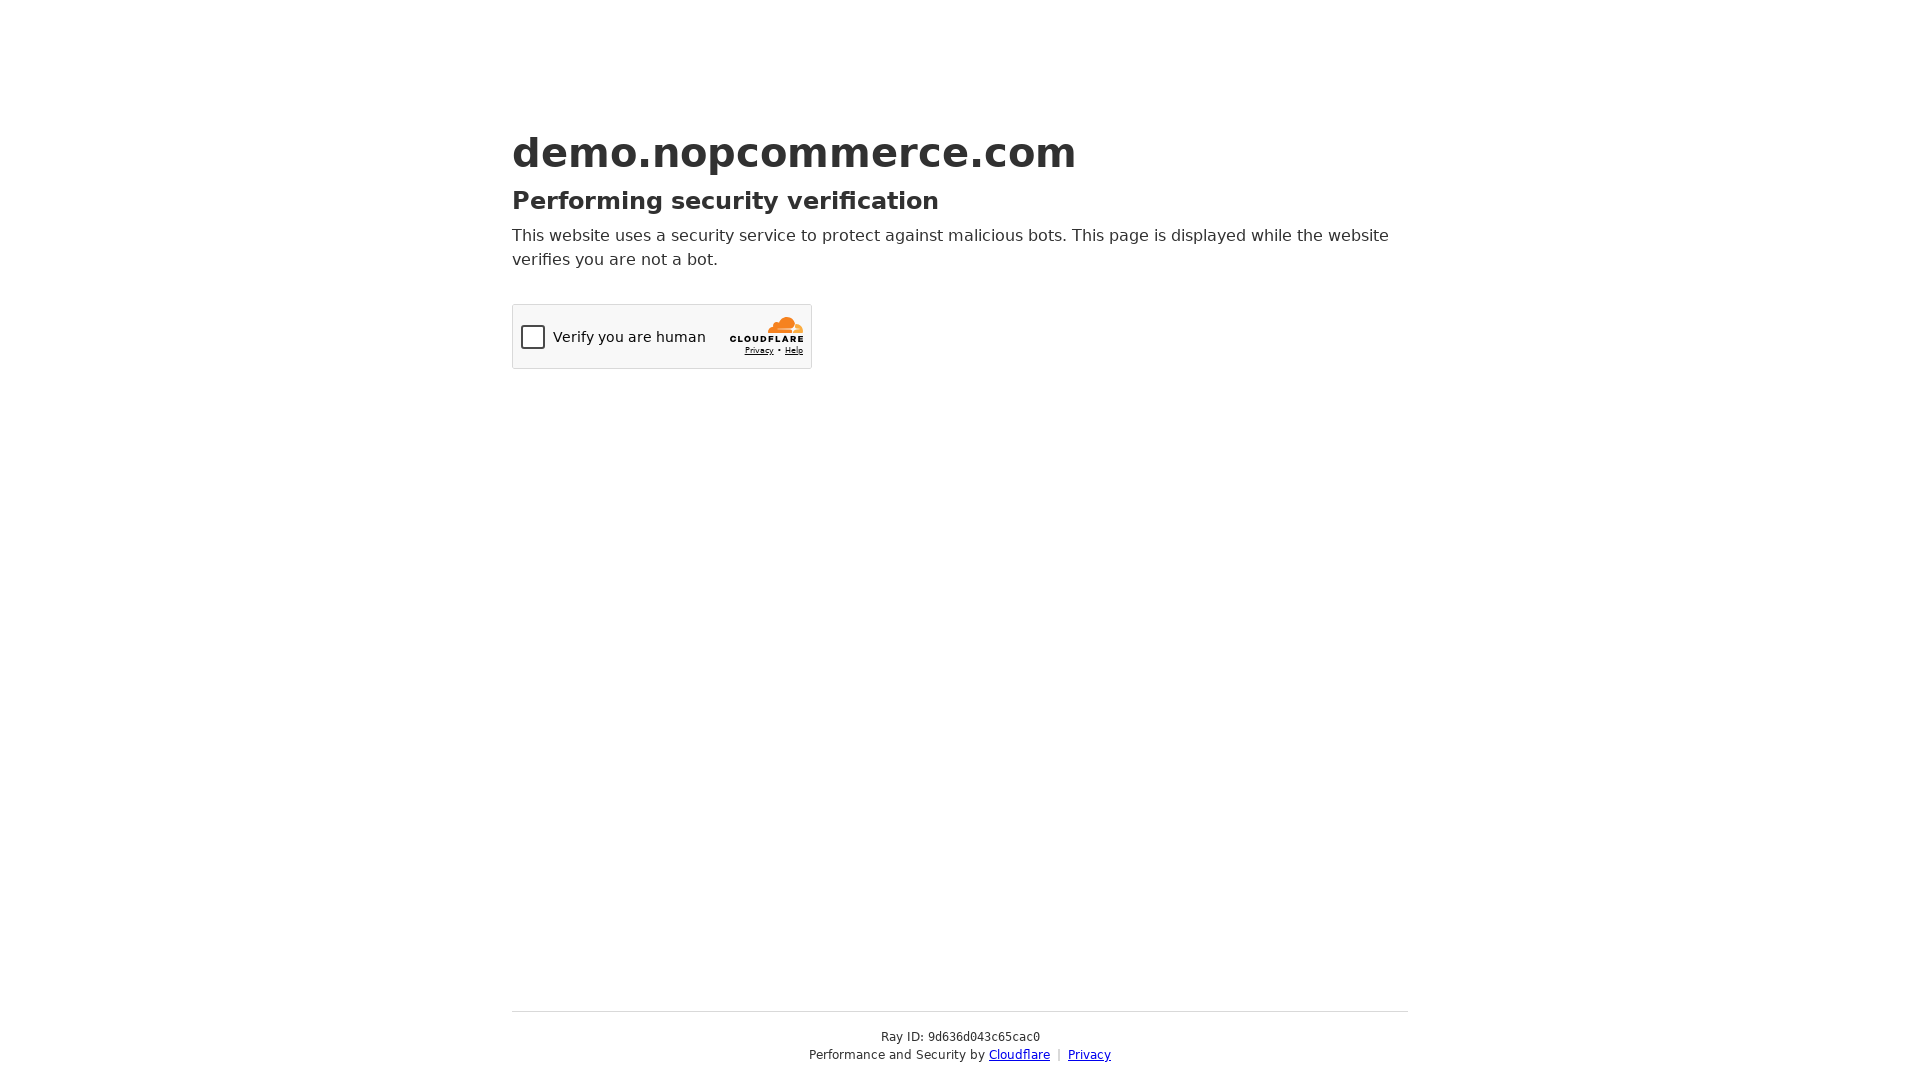

Scrolled to the bottom of the page
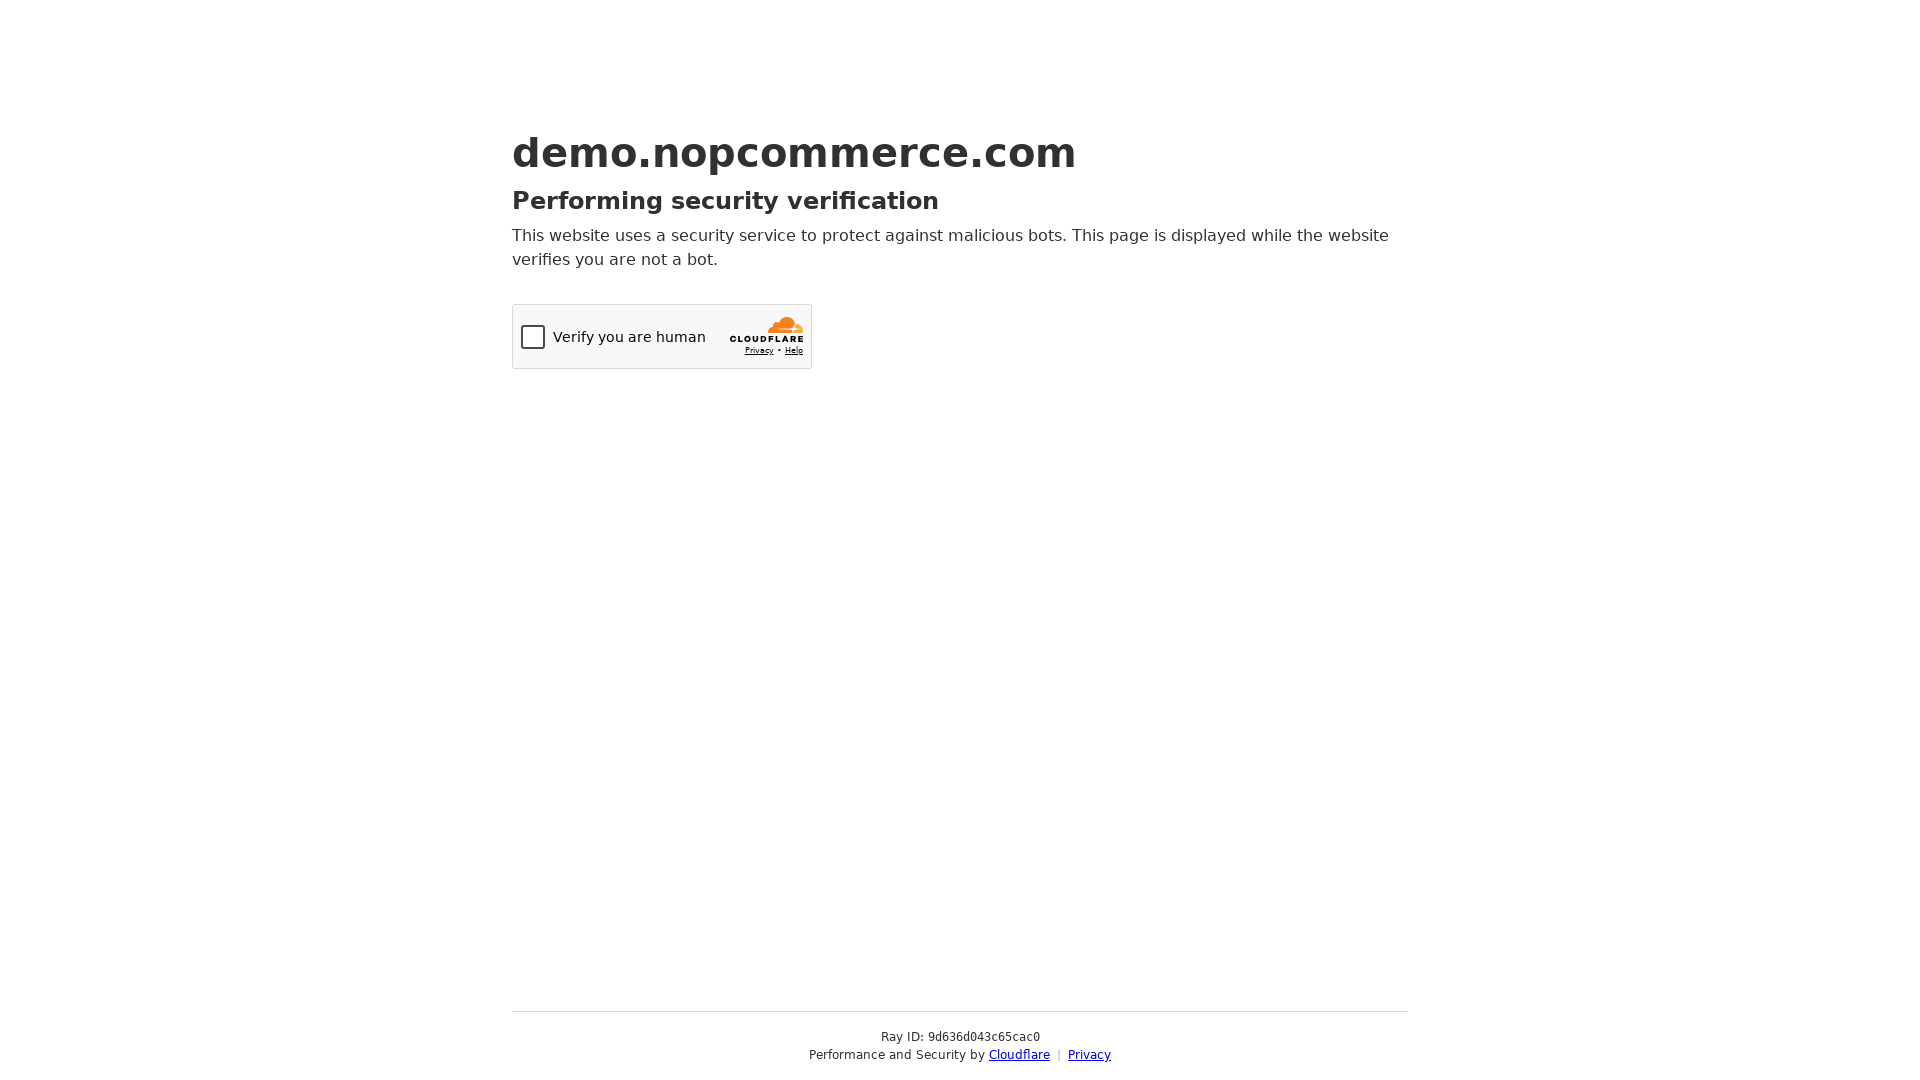

Retrieved scroll position after scrolling down: 0
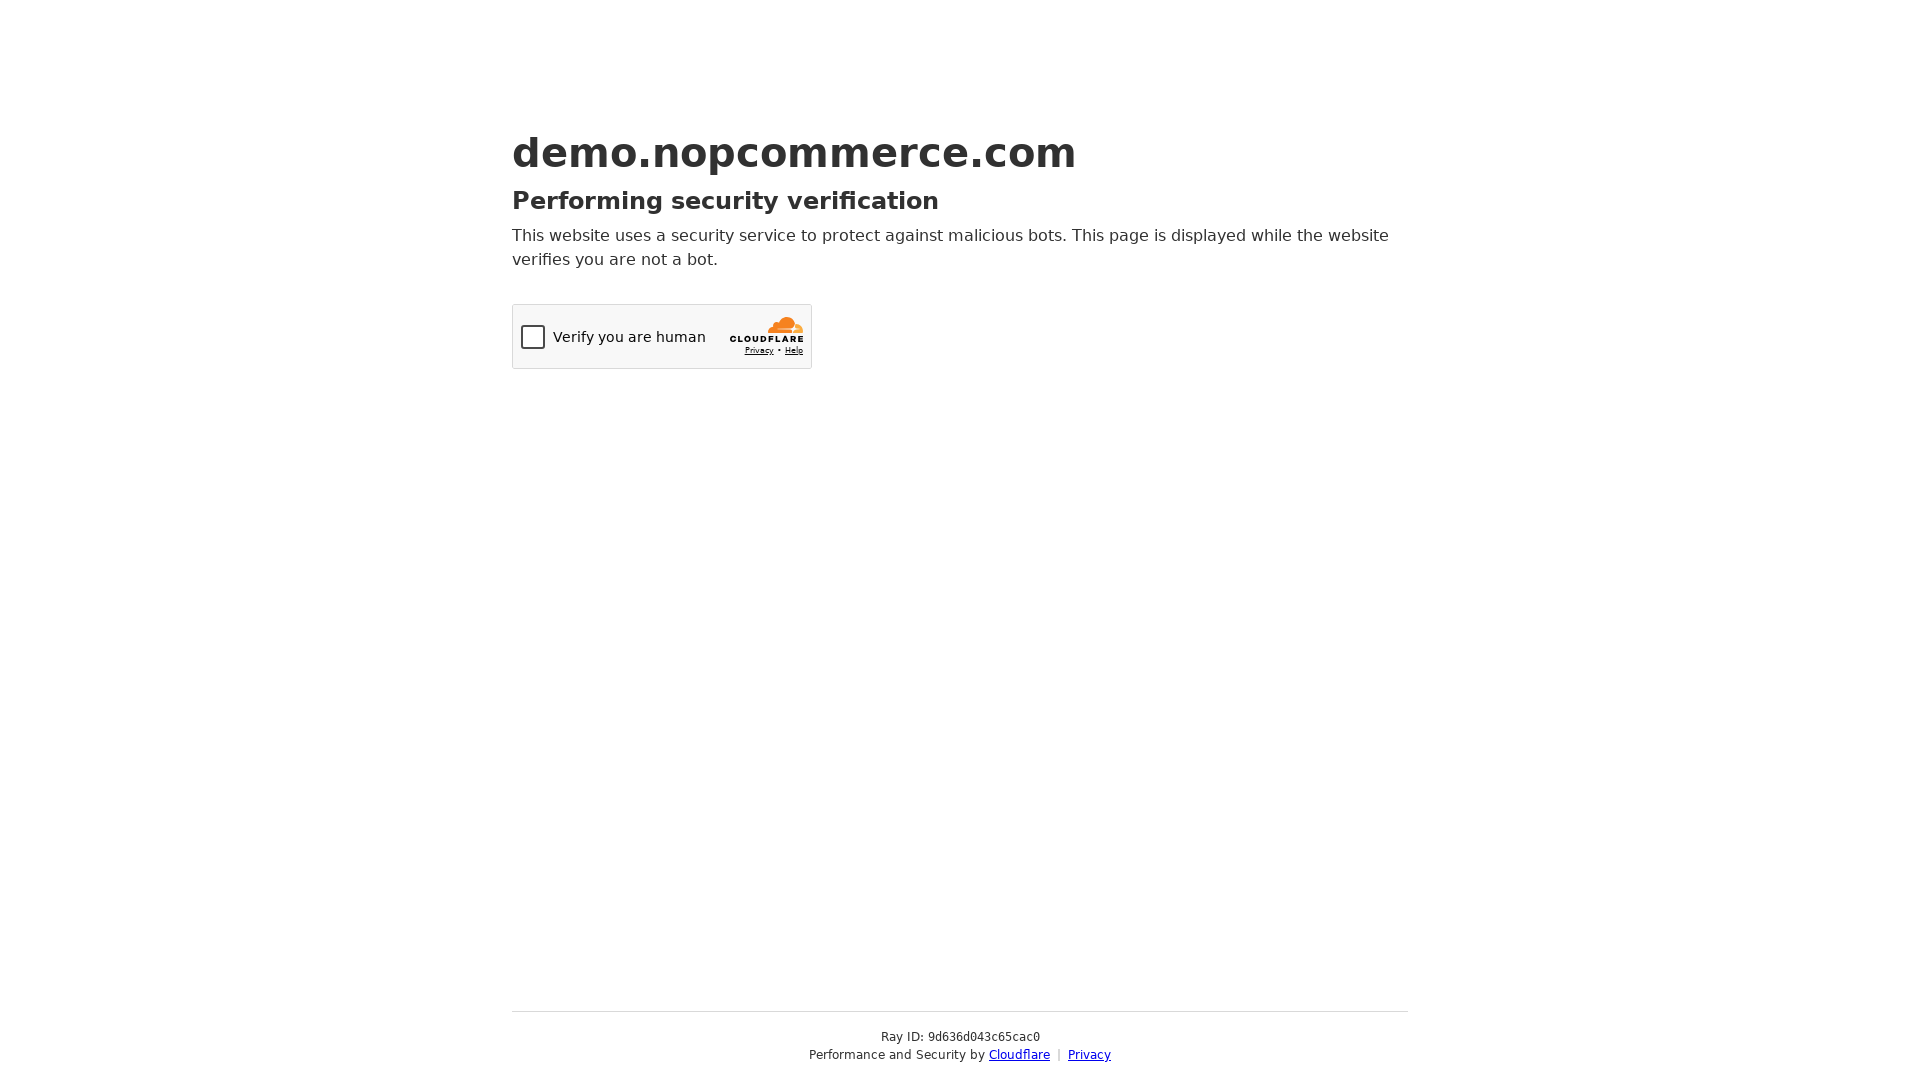

Waited 2 seconds to observe the scroll
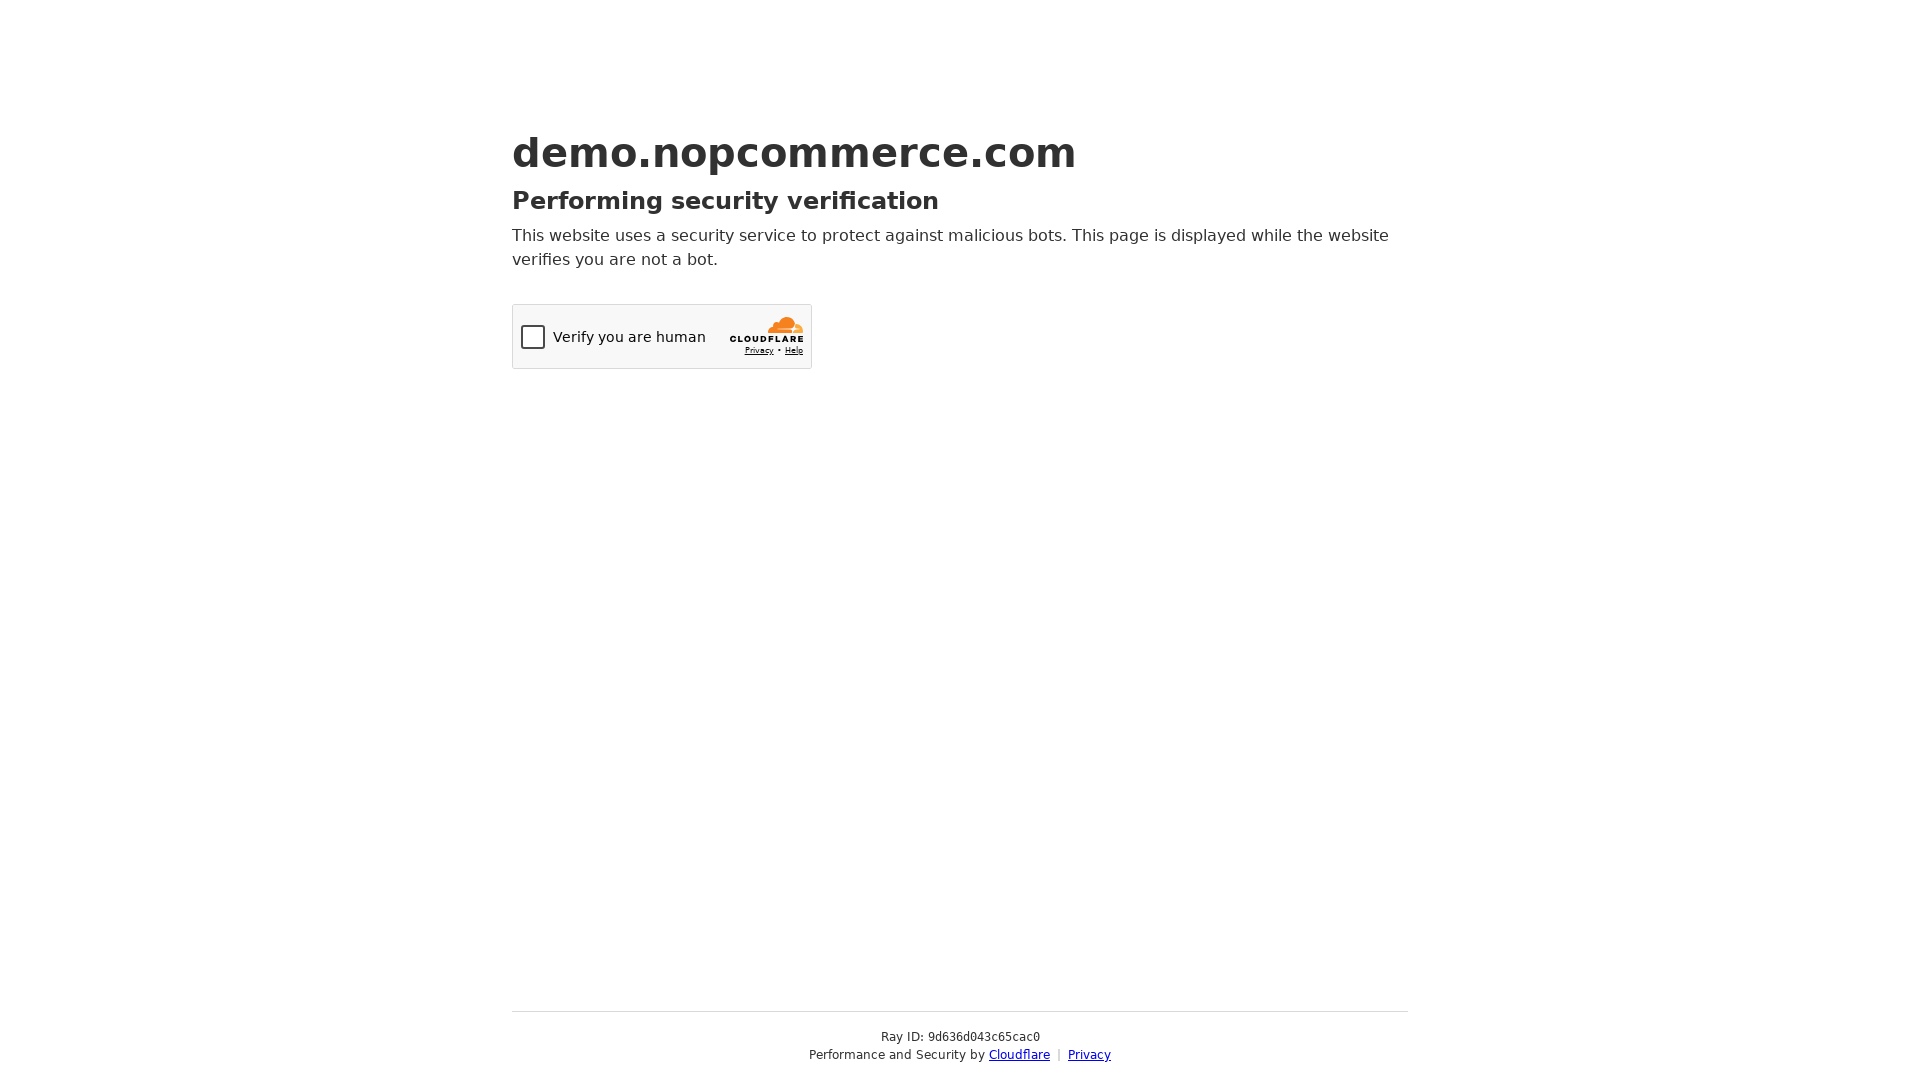

Scrolled back to the top of the page
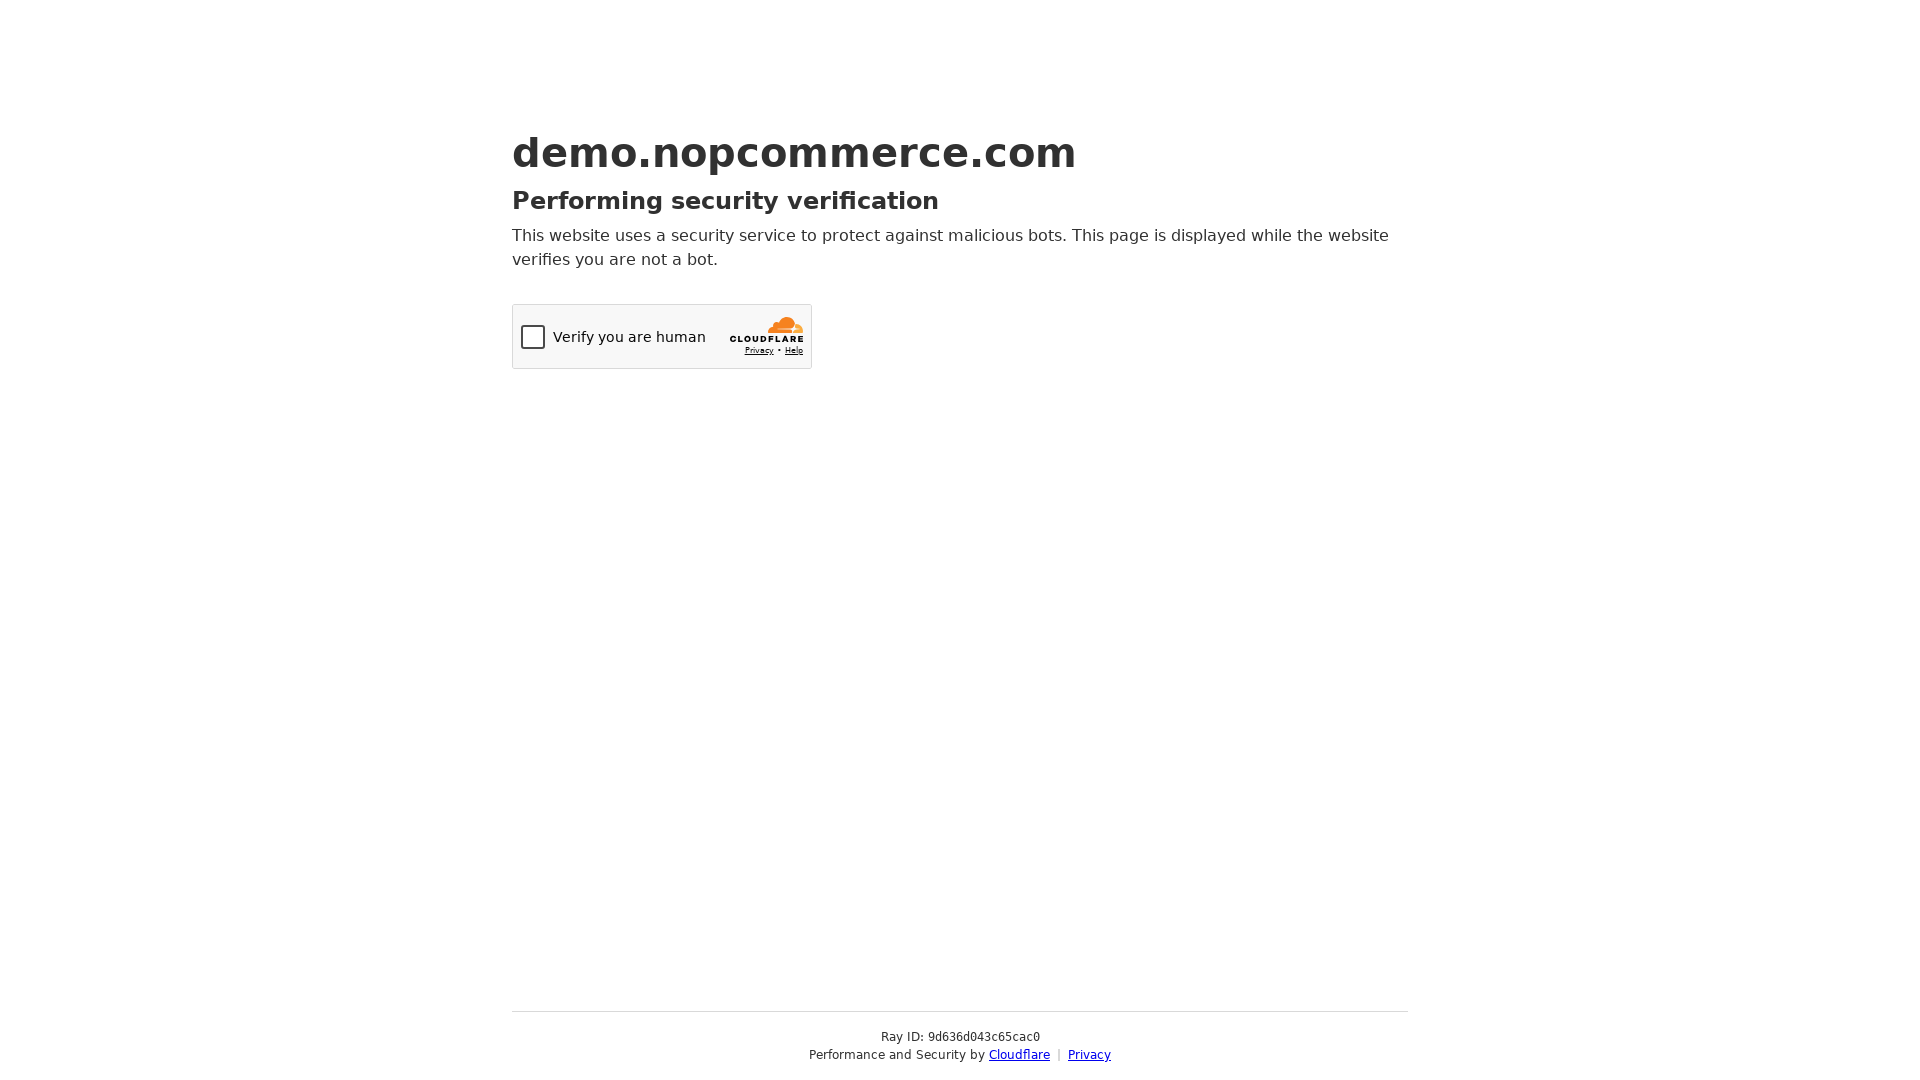

Retrieved scroll position after scrolling up: 0
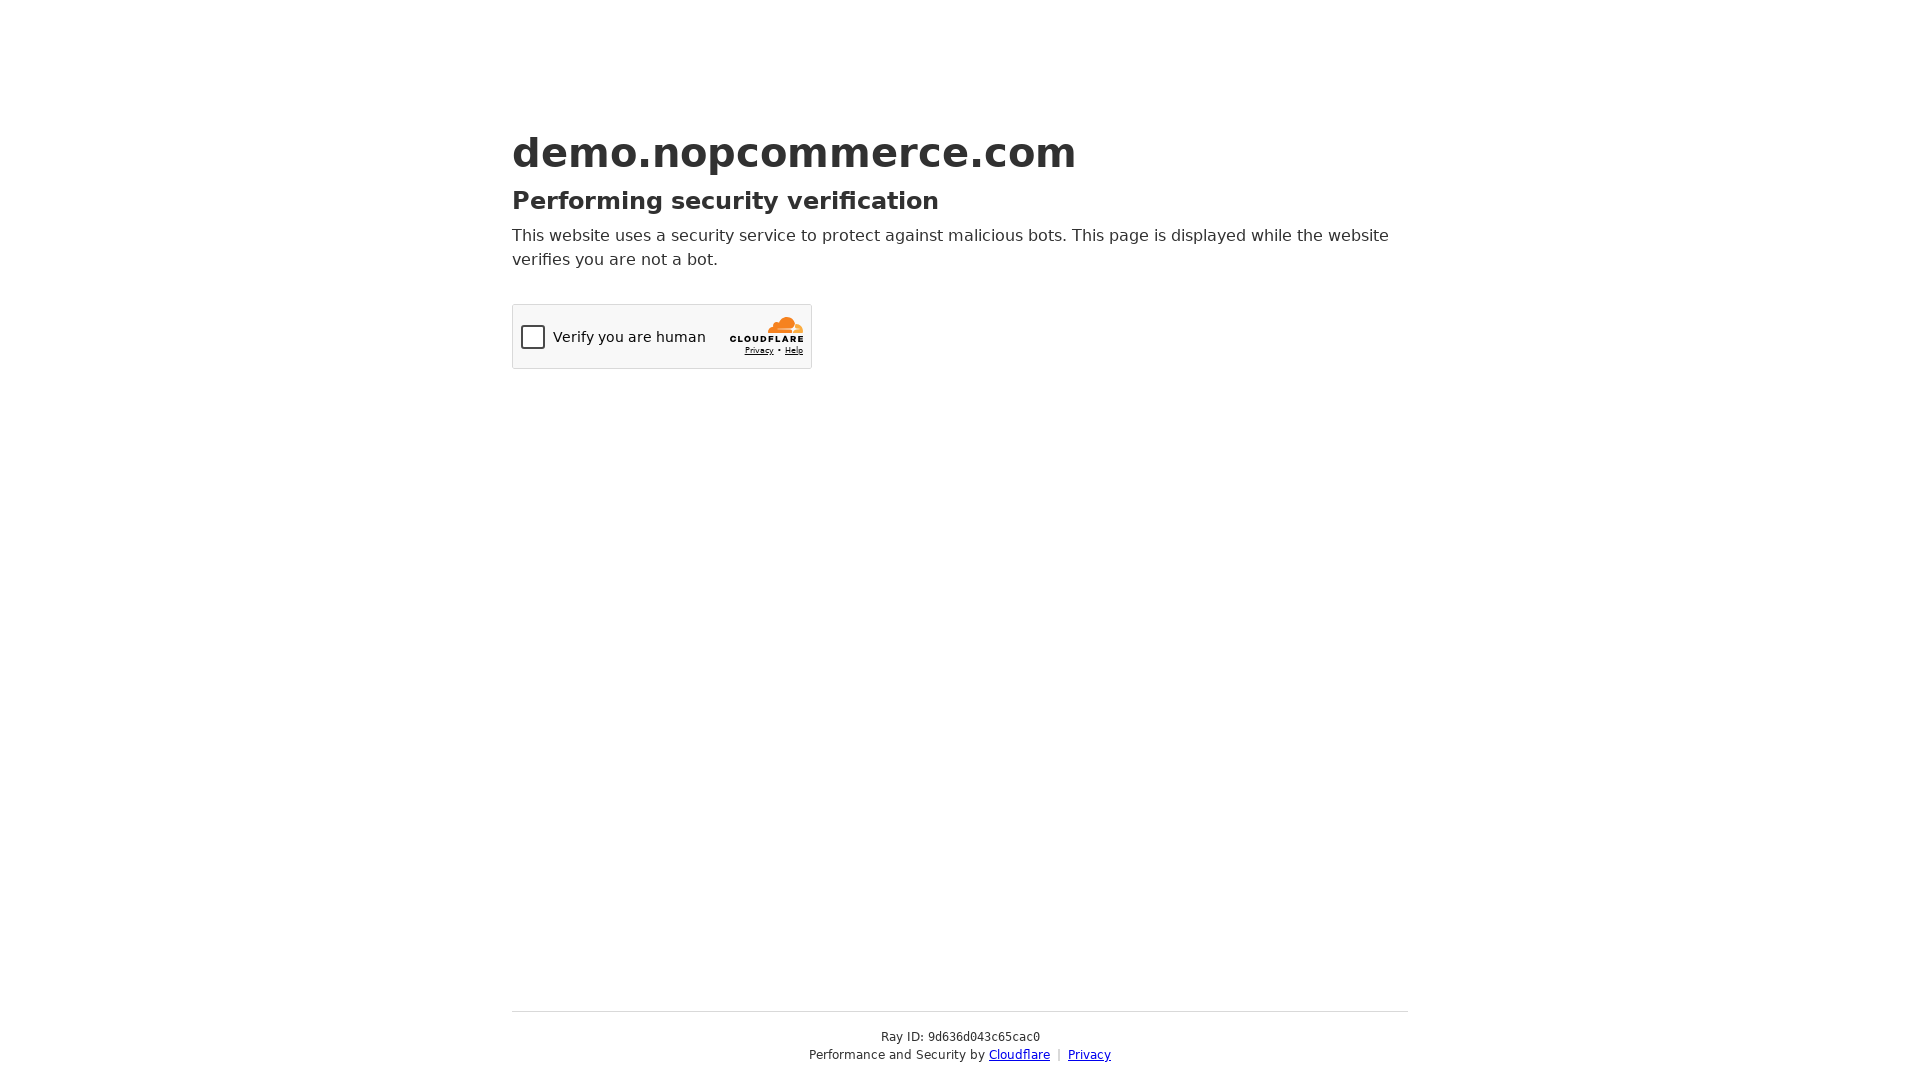

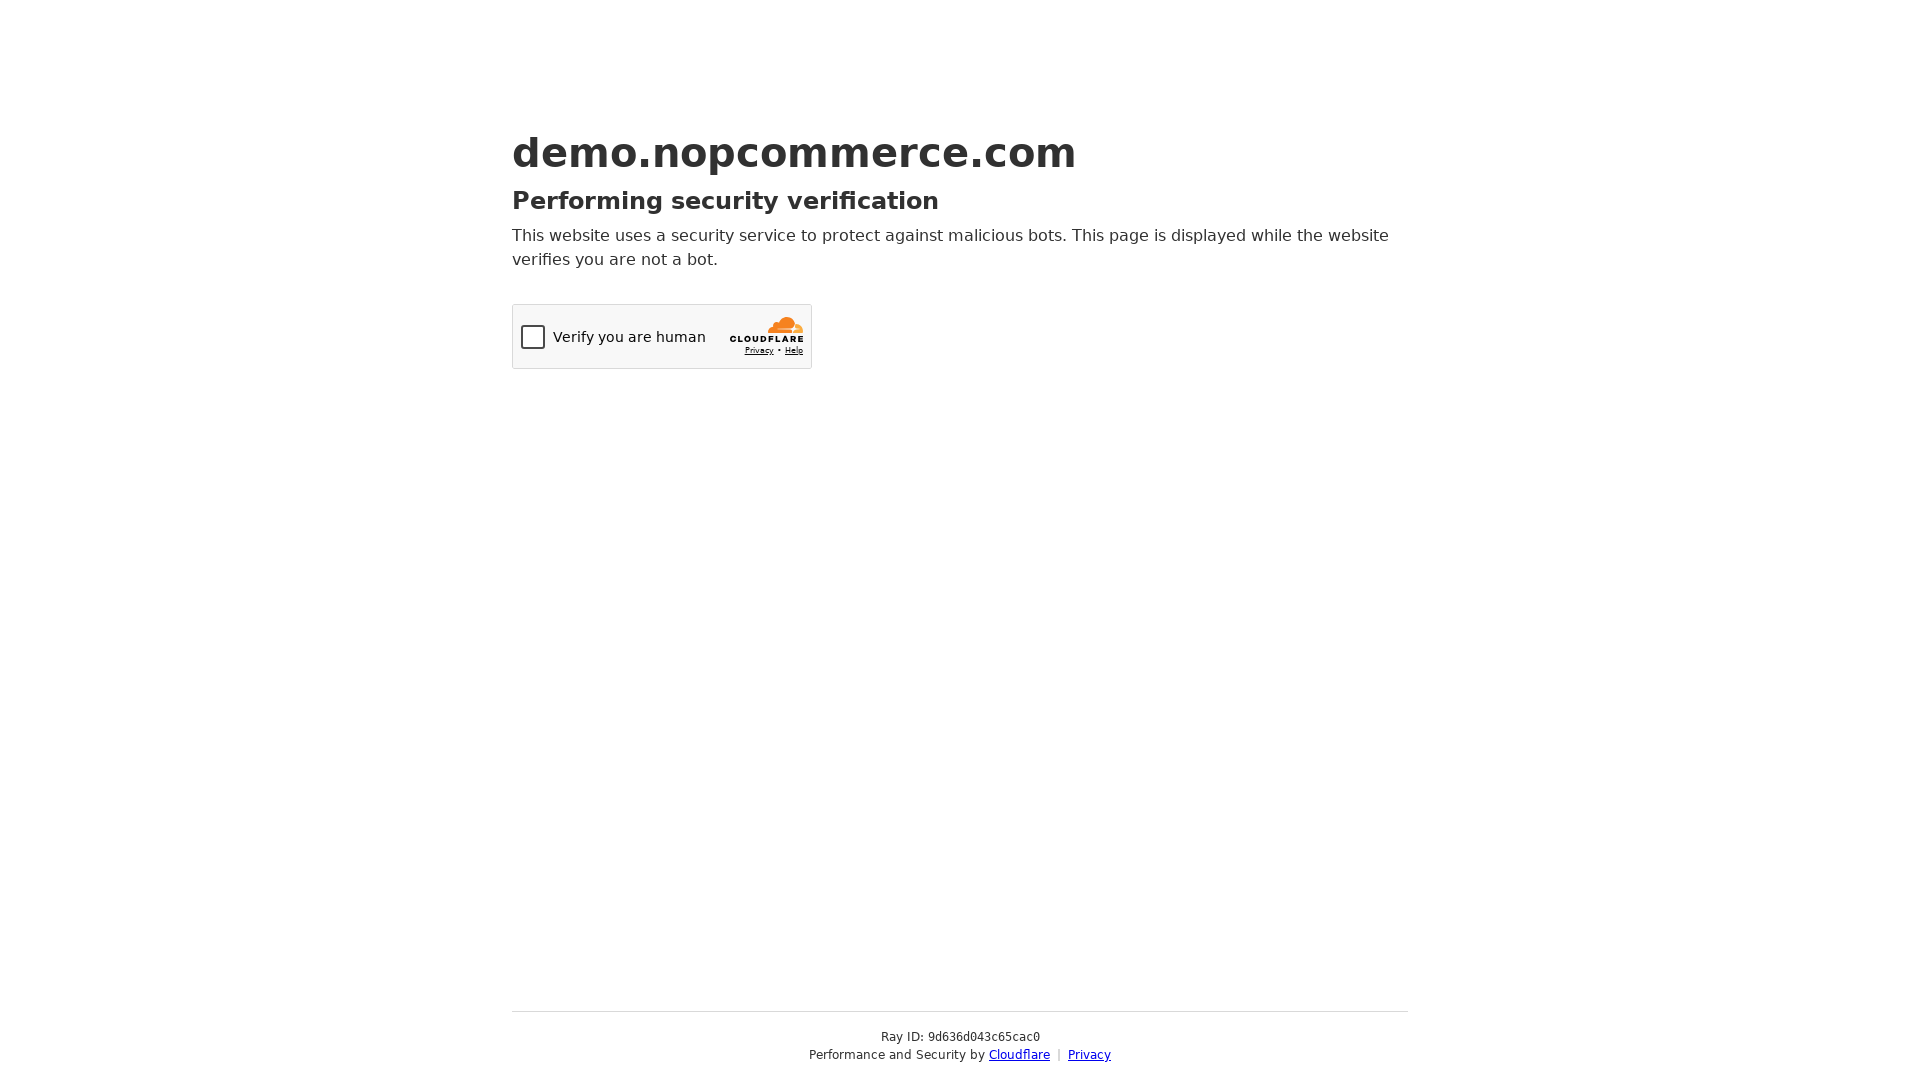